Tests an e-commerce flow by searching for specific vegetables, adding them to cart, proceeding to checkout, and applying a promo code

Starting URL: https://rahulshettyacademy.com/seleniumPractise/#/

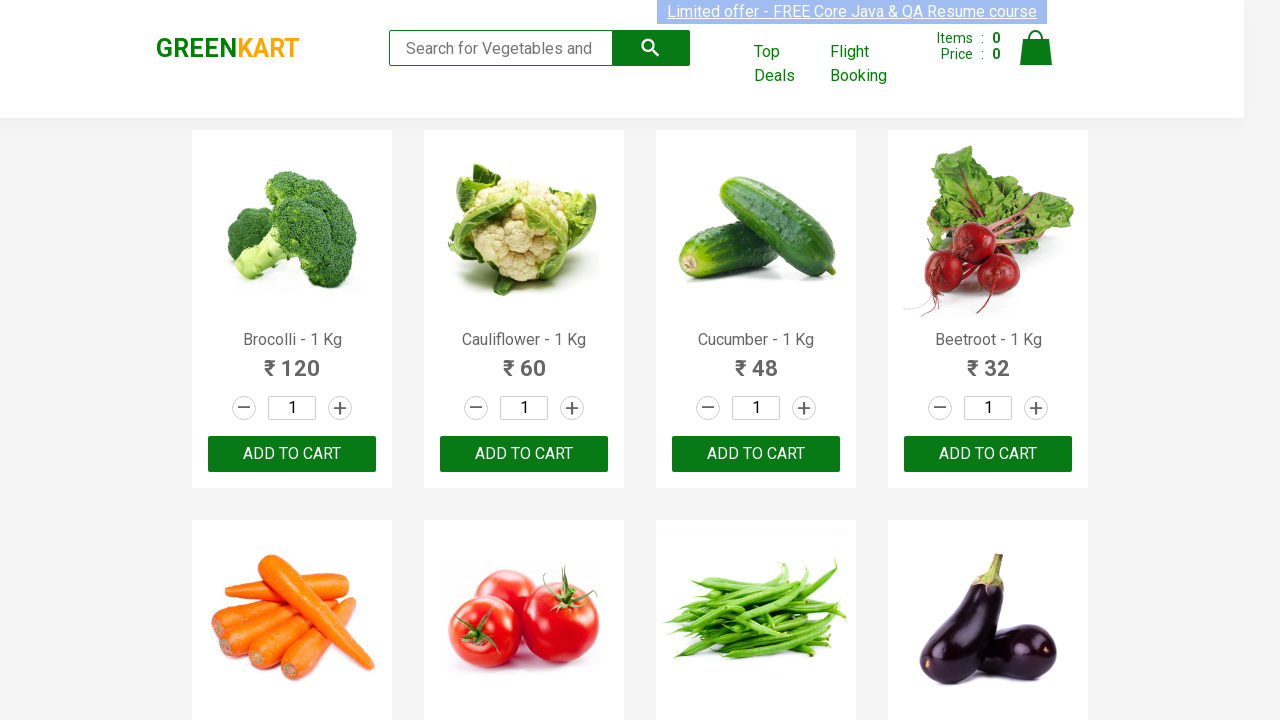

Waited for product list to load
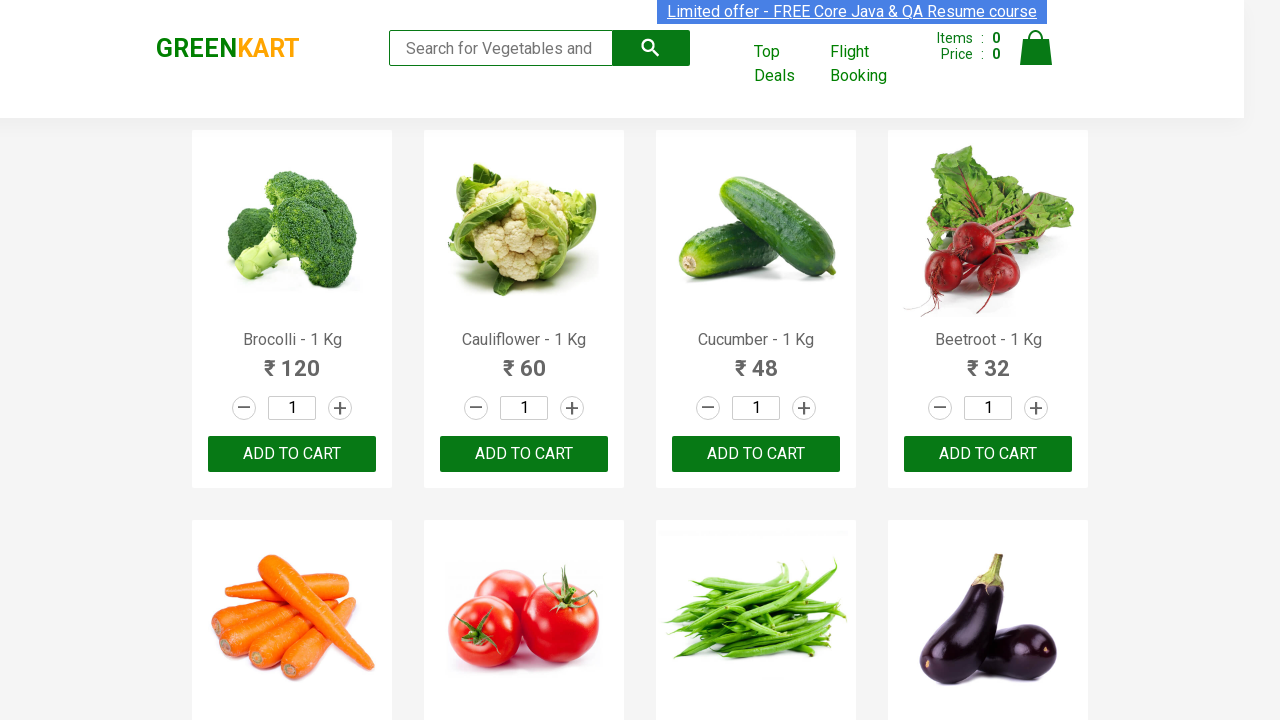

Retrieved all product elements from page
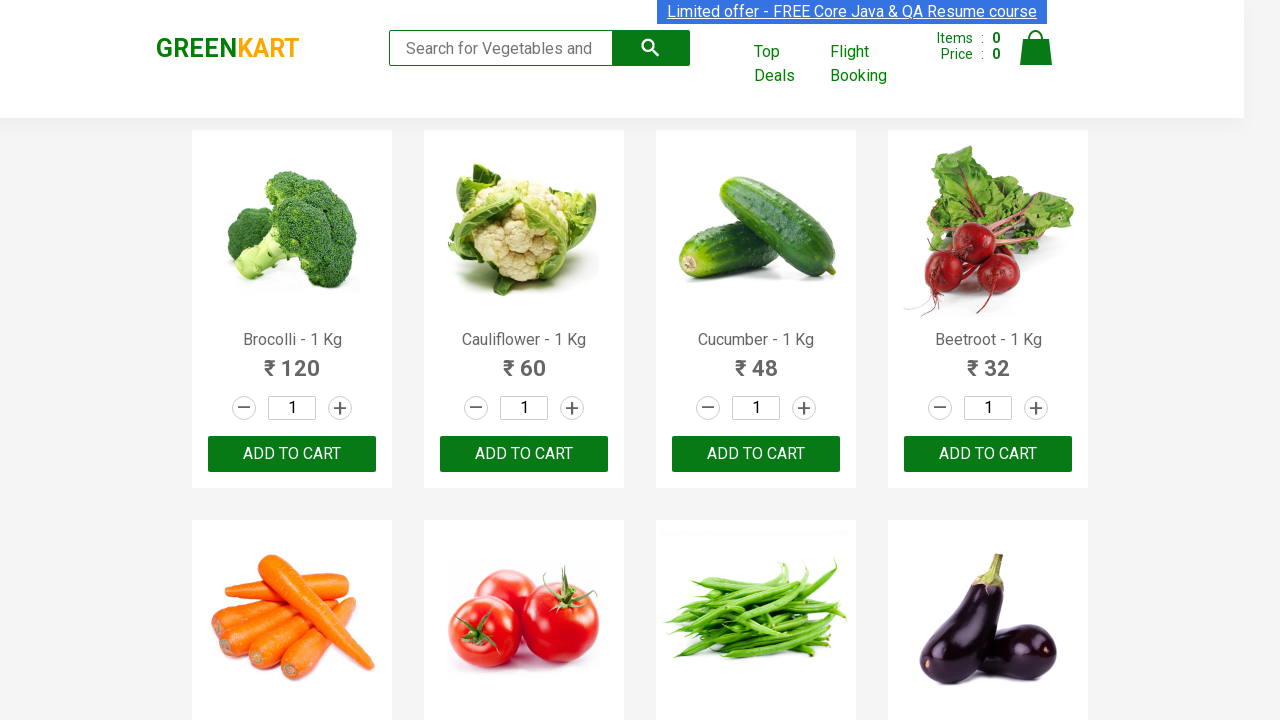

Added Brocolli to cart at (292, 454) on xpath=//div[@class='product-action']/button >> nth=0
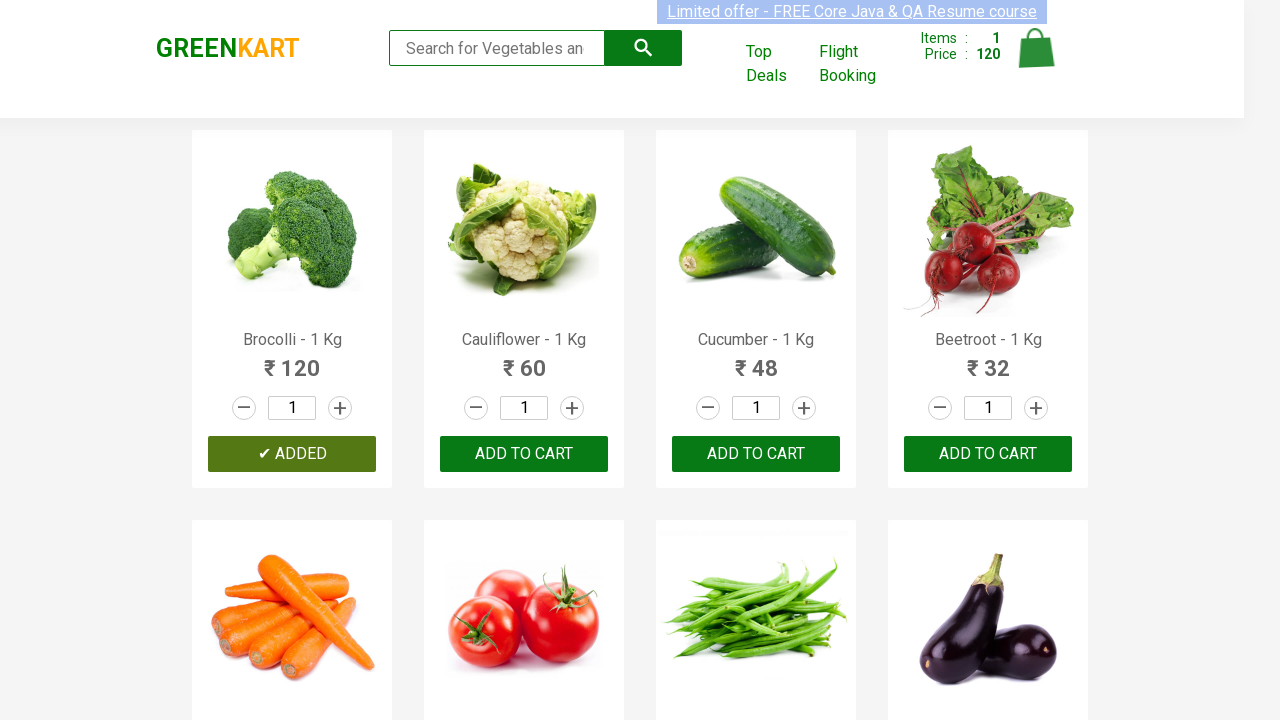

Added Cucumber to cart at (756, 454) on xpath=//div[@class='product-action']/button >> nth=2
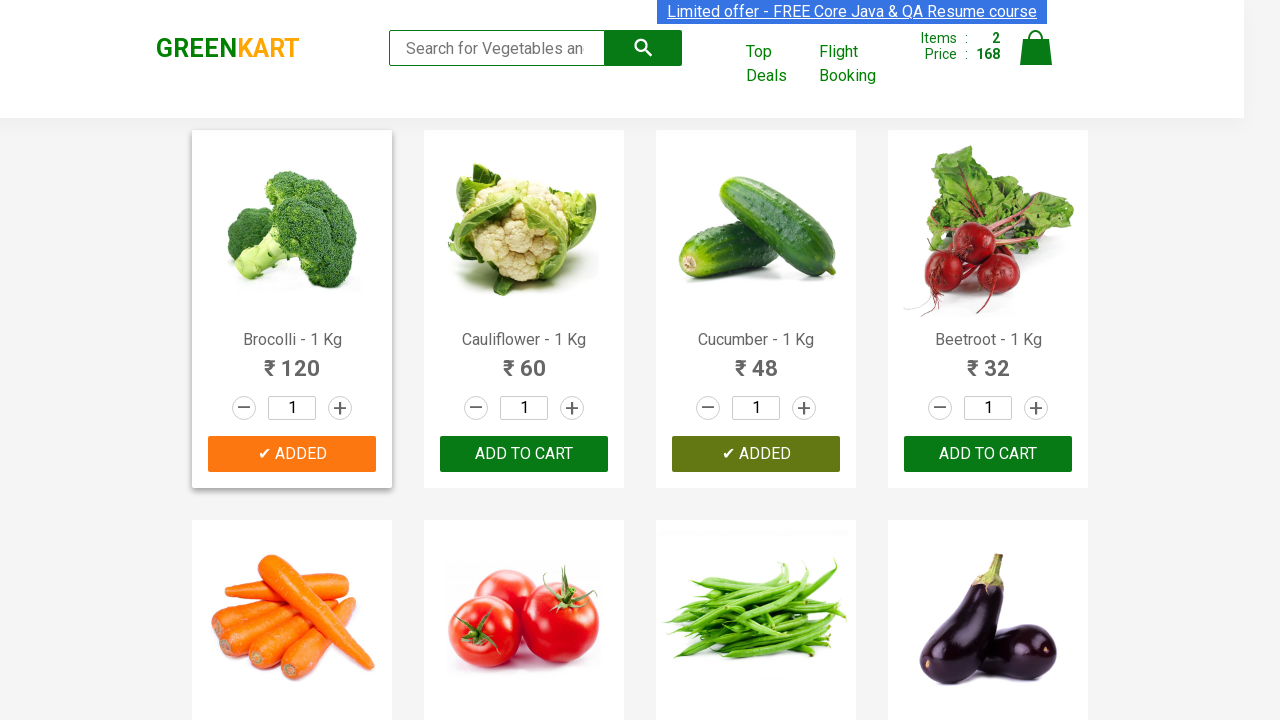

Clicked cart icon to view cart at (1036, 48) on xpath=//img[@alt='Cart']
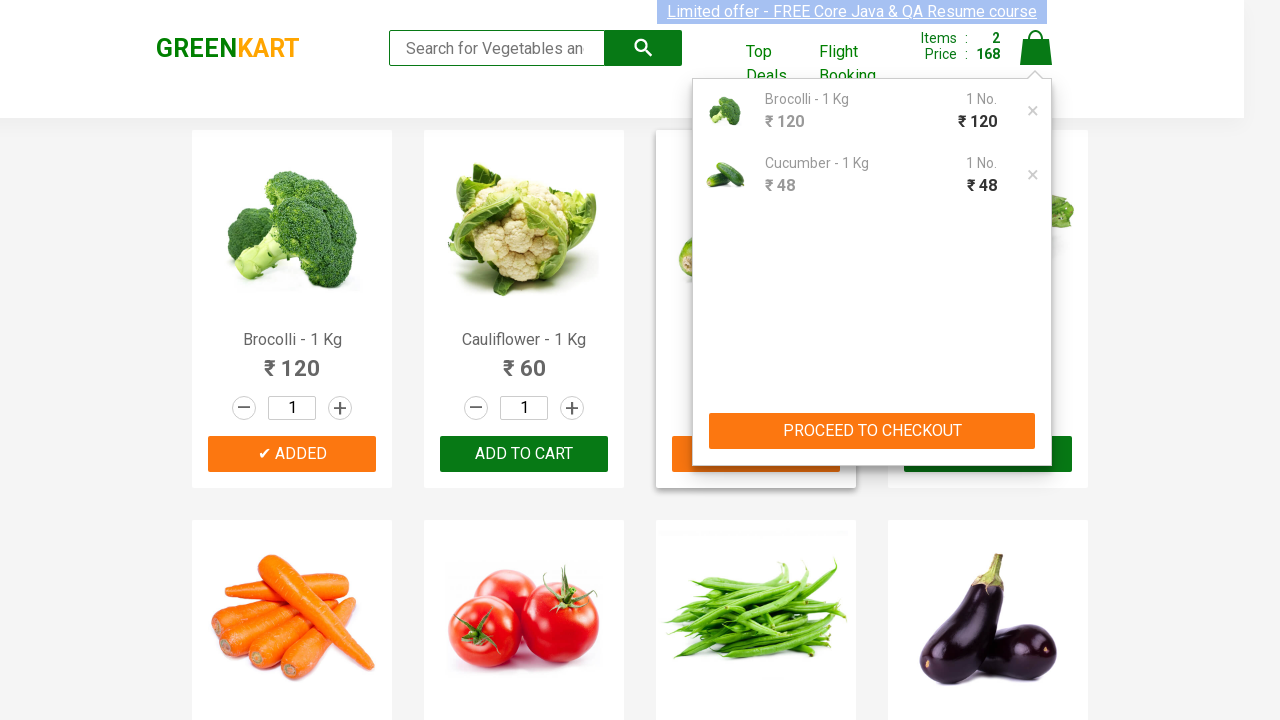

Clicked proceed to checkout button at (872, 431) on xpath=//button[contains(text(),'PROCEED TO CHECKOUT')]
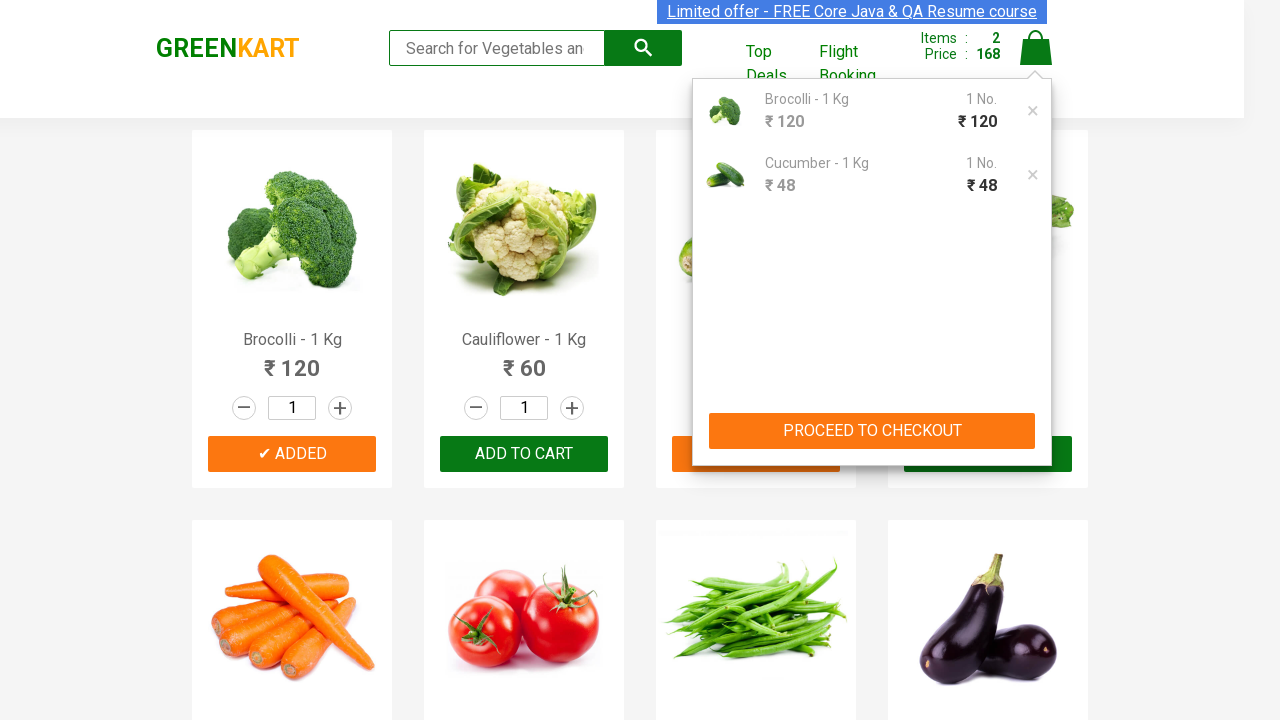

Promo code input field loaded
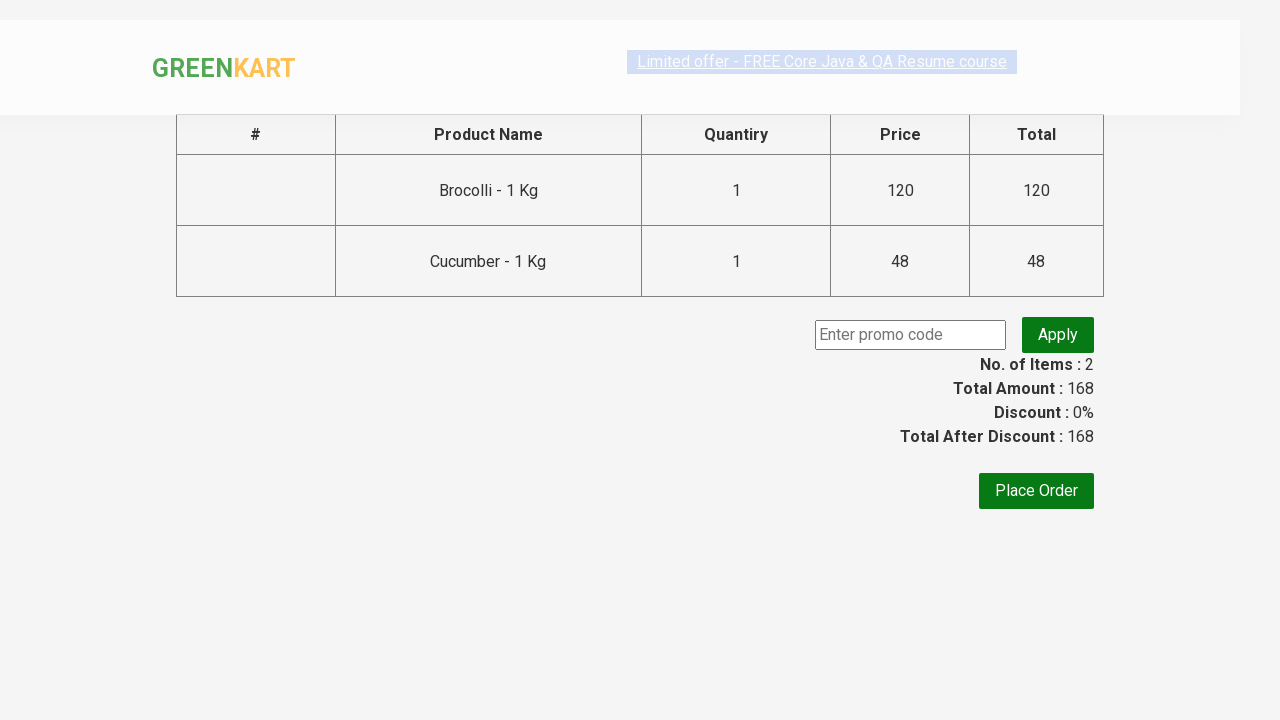

Entered promo code 'rahulshettyacademy' on .promoCode
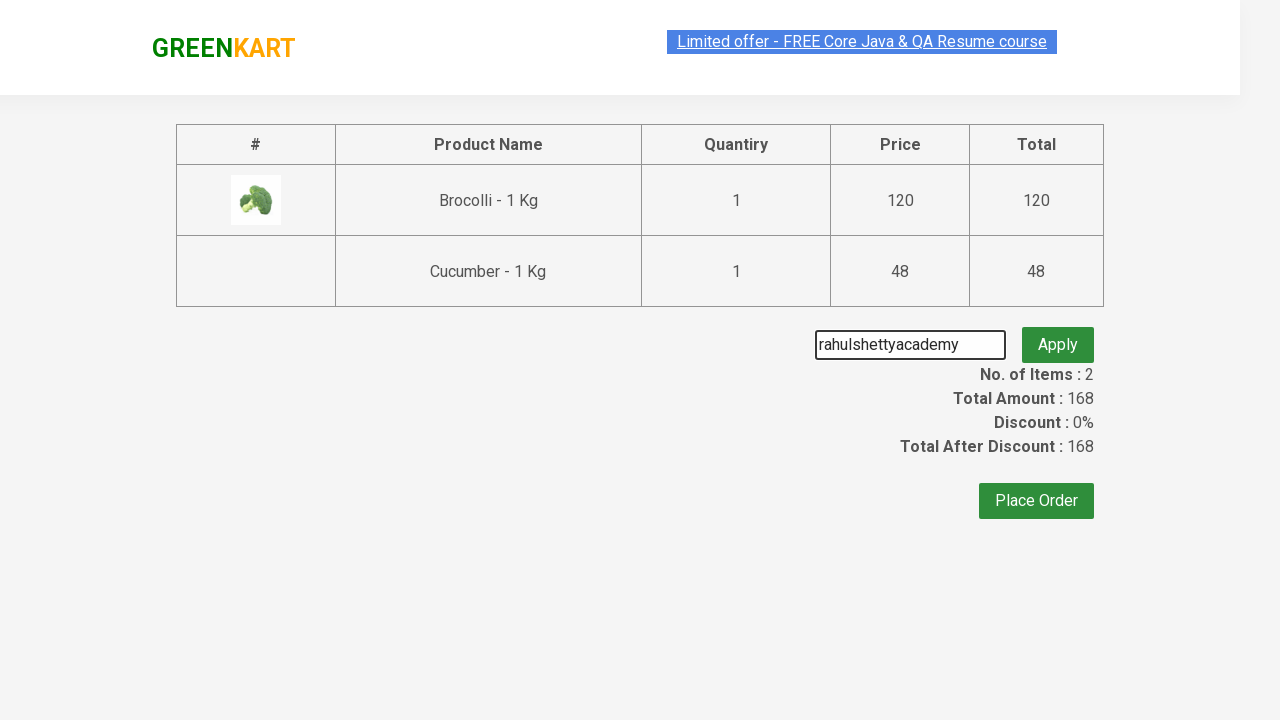

Clicked apply promo code button at (1058, 335) on .promoBtn
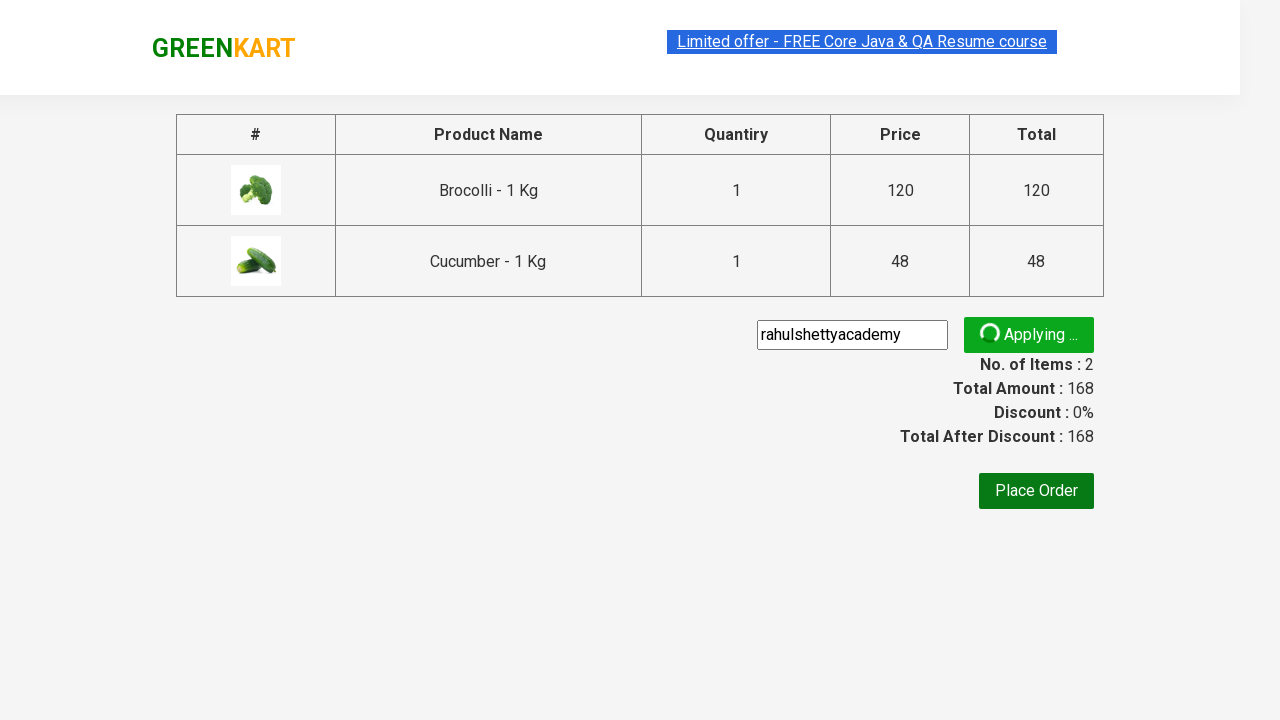

Promo code validation message appeared
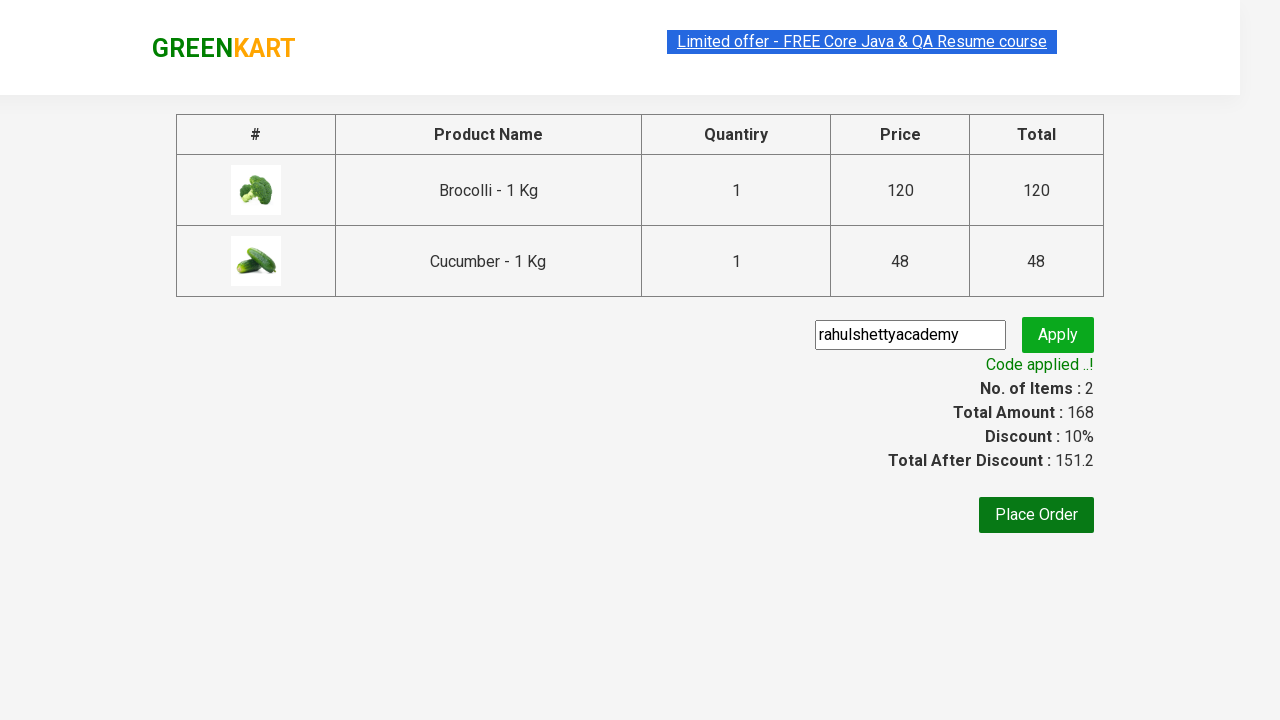

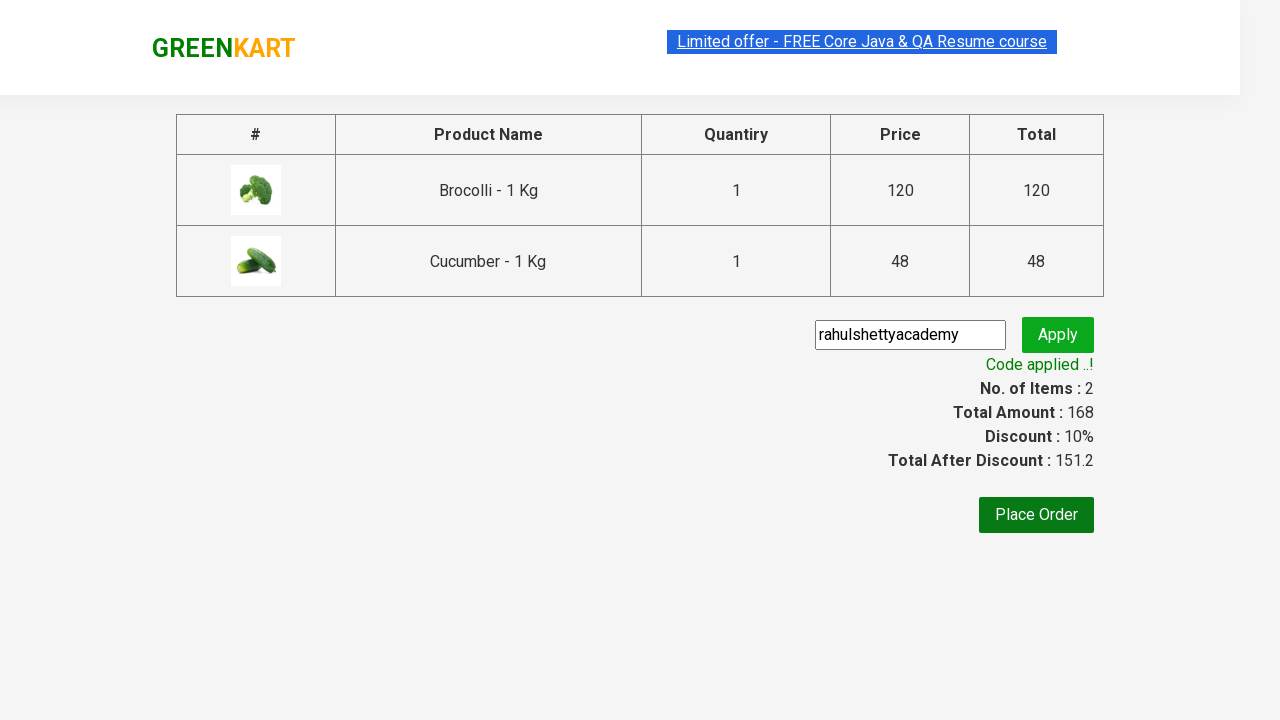